Navigates to JPL Space image page and clicks the full image button to display the featured image

Starting URL: https://data-class-jpl-space.s3.amazonaws.com/JPL_Space/index.html

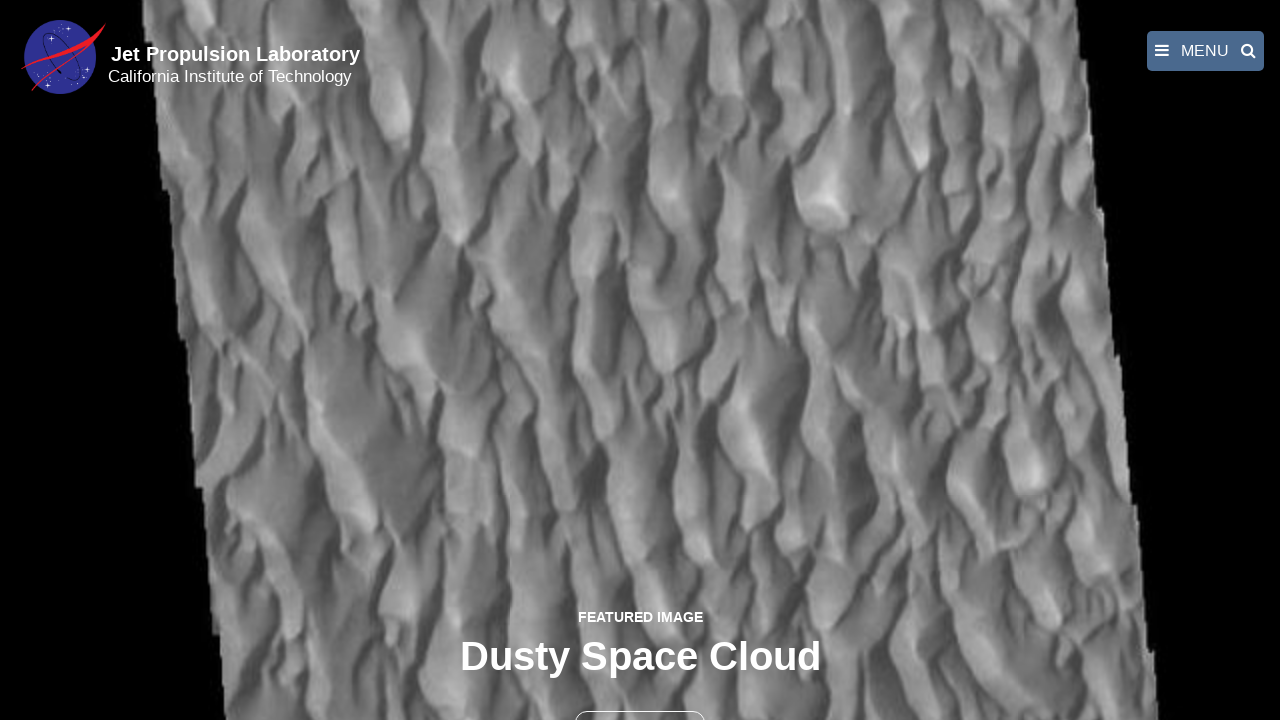

Navigated to JPL Space image page
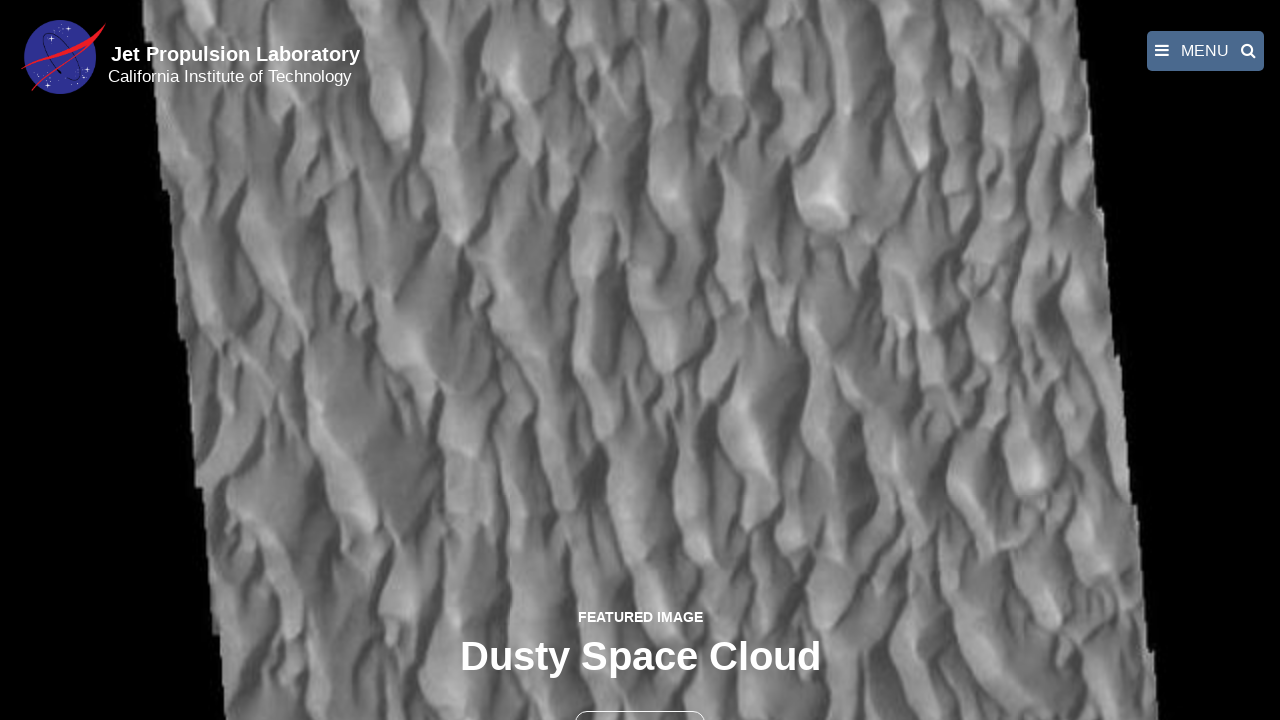

Clicked the full image button to display featured image at (640, 699) on button >> nth=1
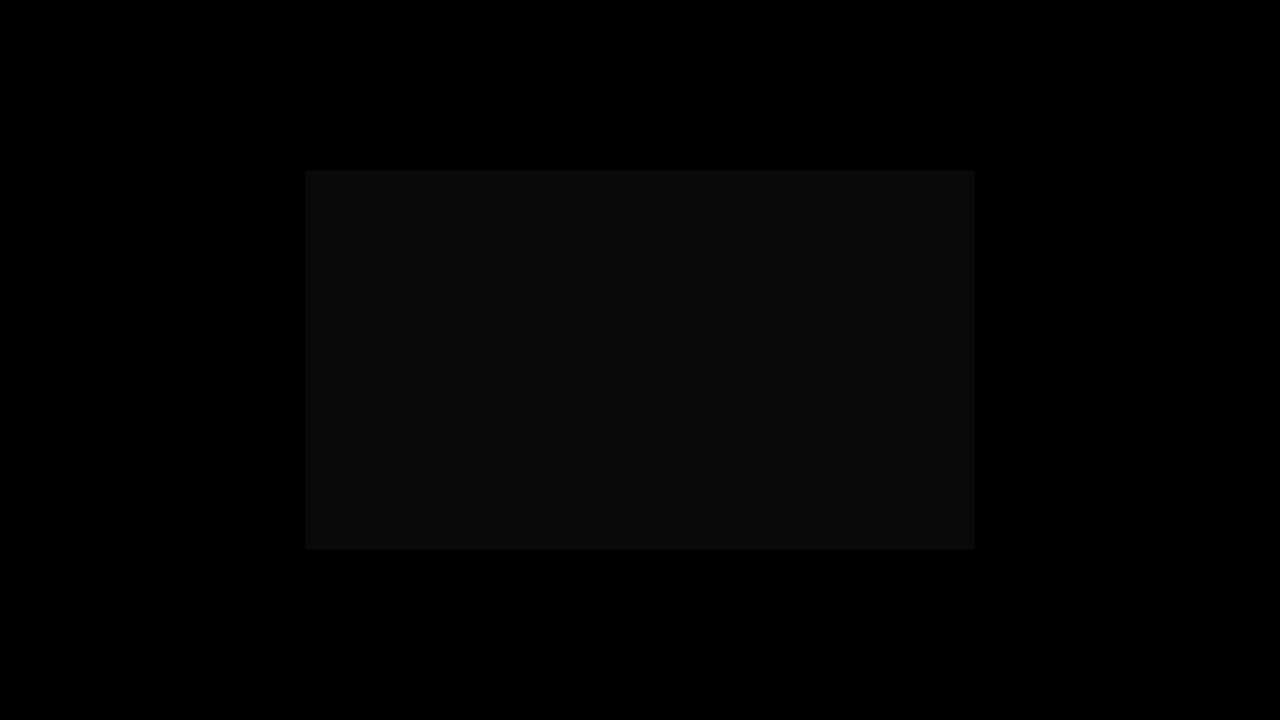

Featured image loaded in fancybox
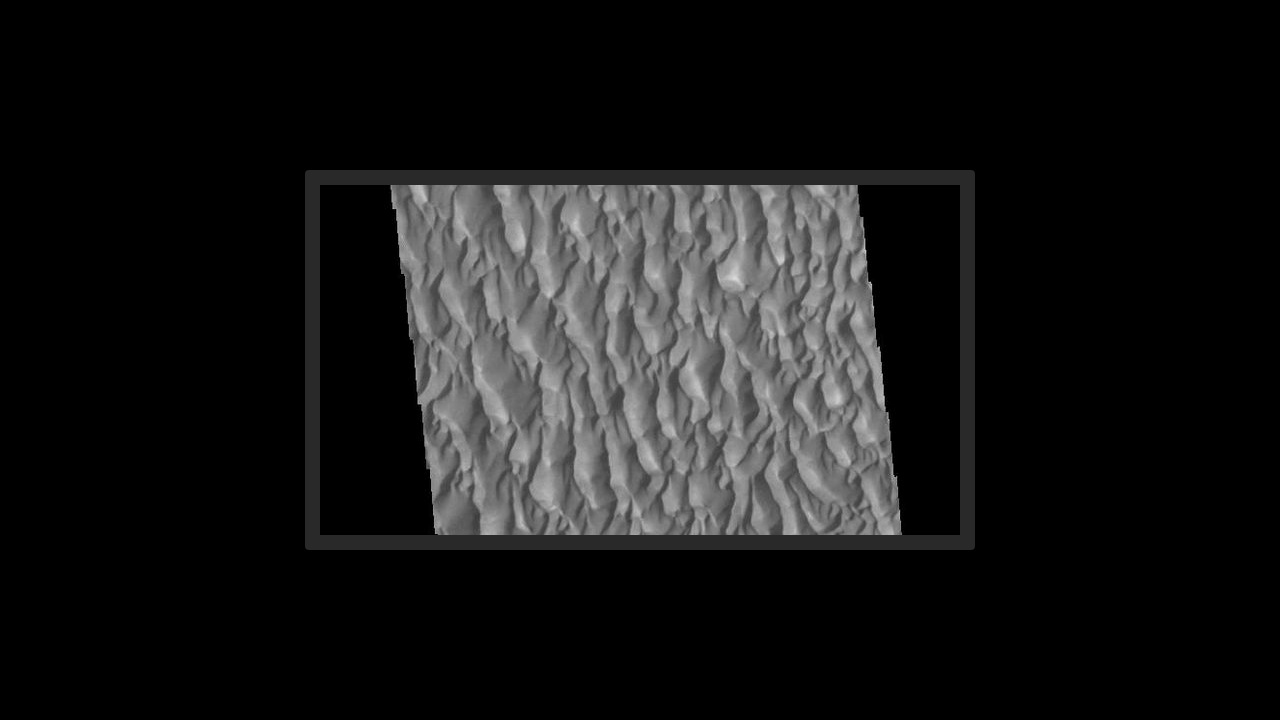

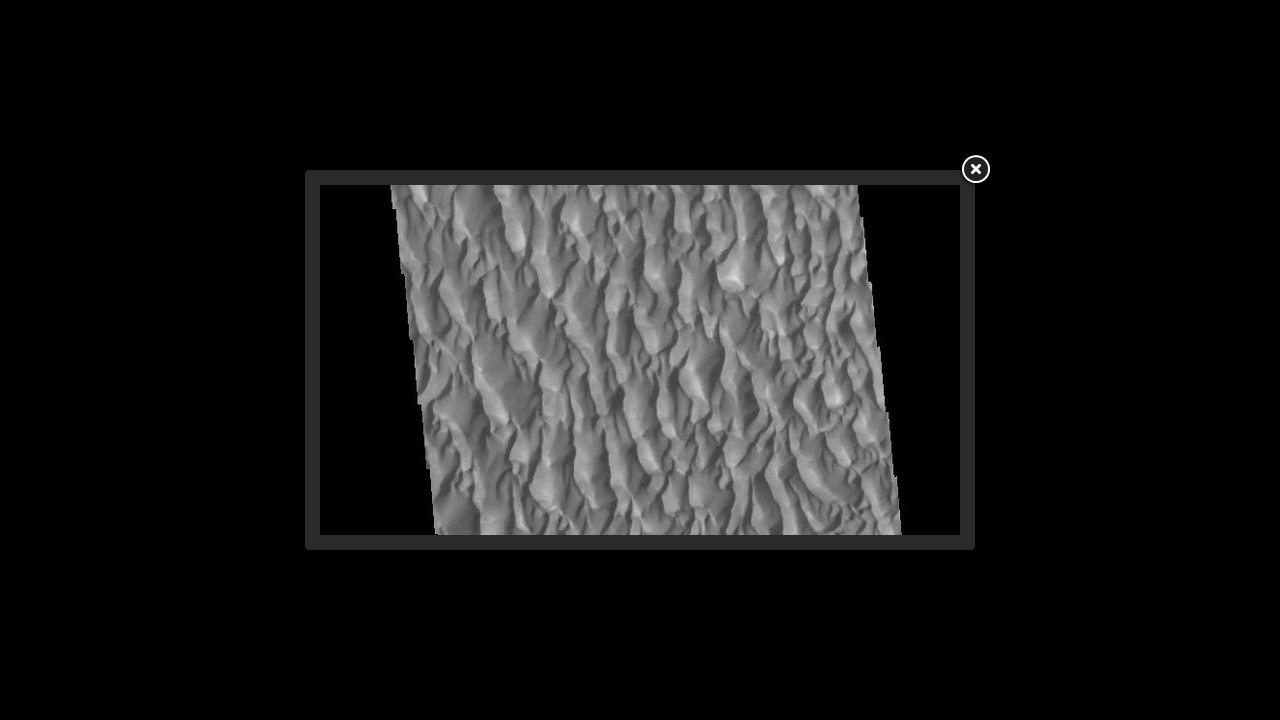